Tests alert handling functionality by clicking a button to trigger an alert and accepting it

Starting URL: http://demo.automationtesting.in/Alerts.html

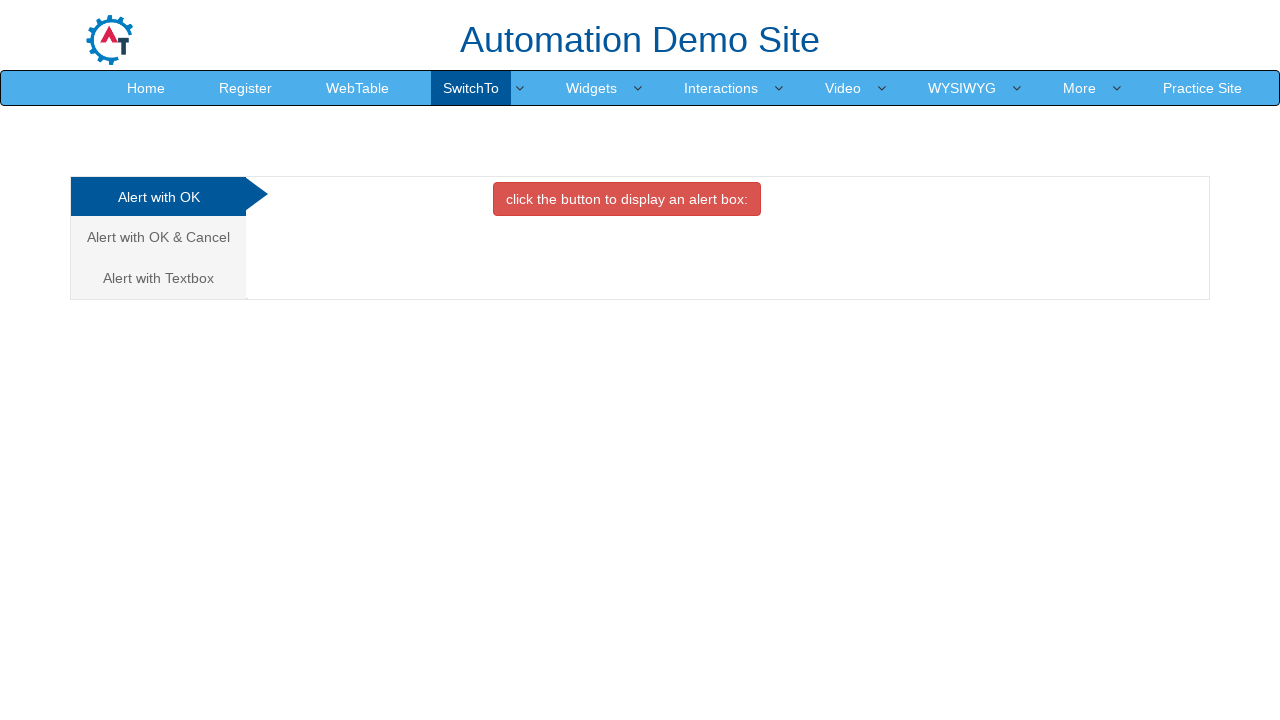

Clicked danger button to trigger alert at (627, 199) on .btn.btn-danger
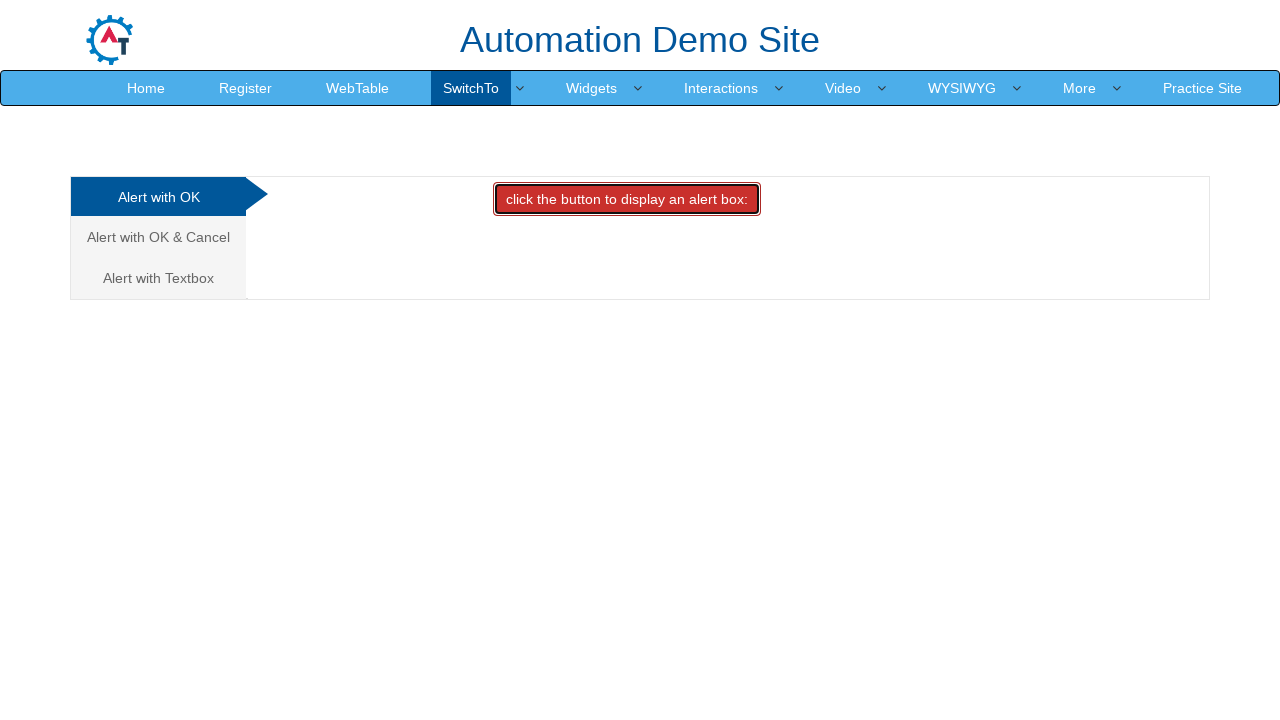

Set up dialog handler to accept alerts
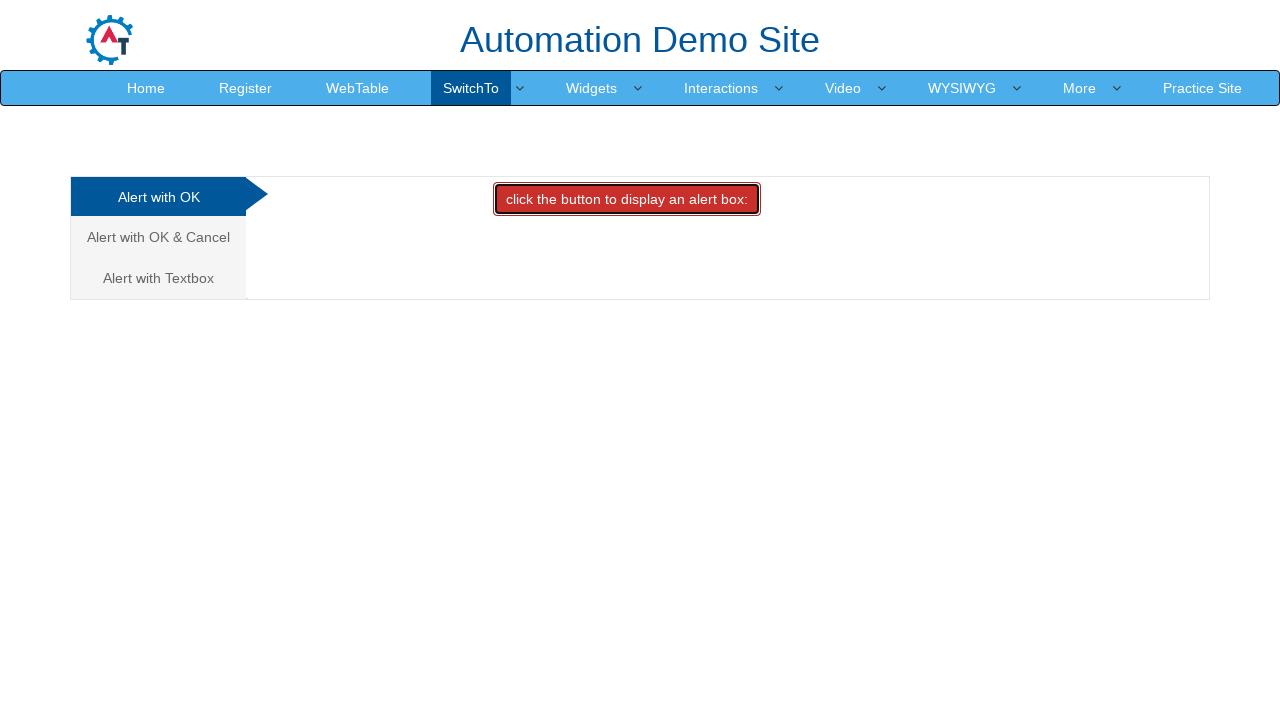

Waited 1000ms for alert to be handled
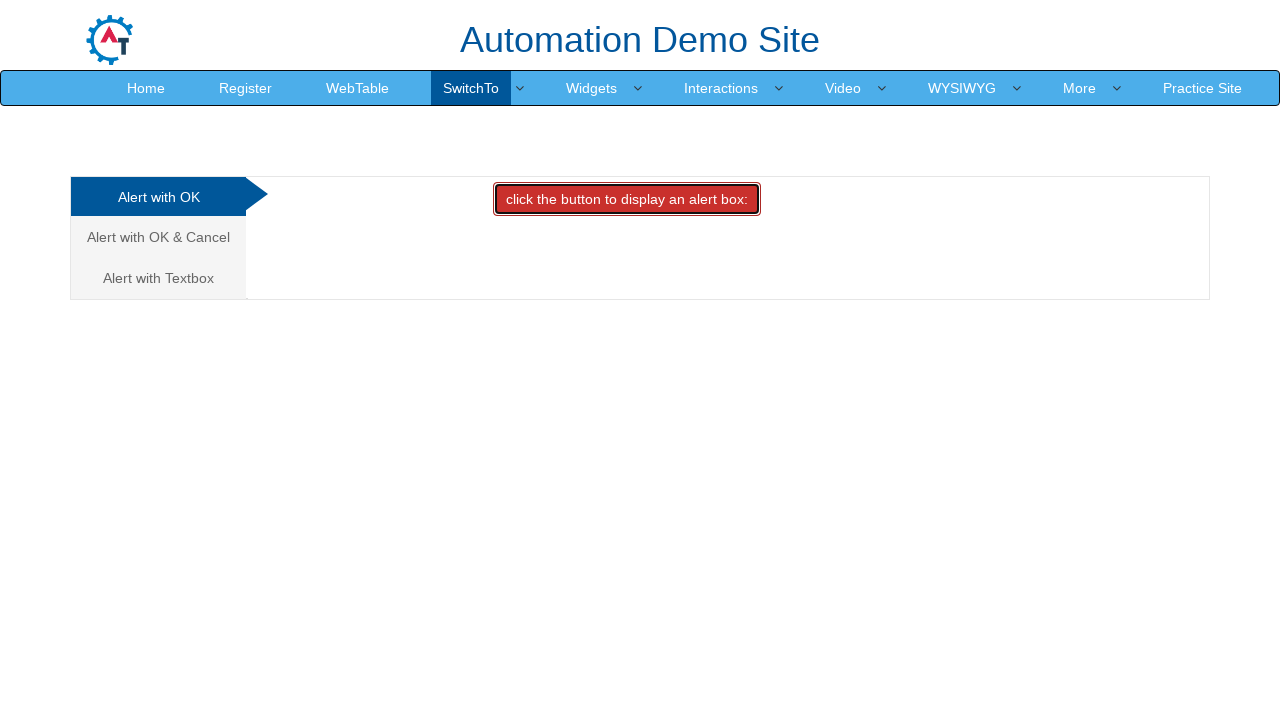

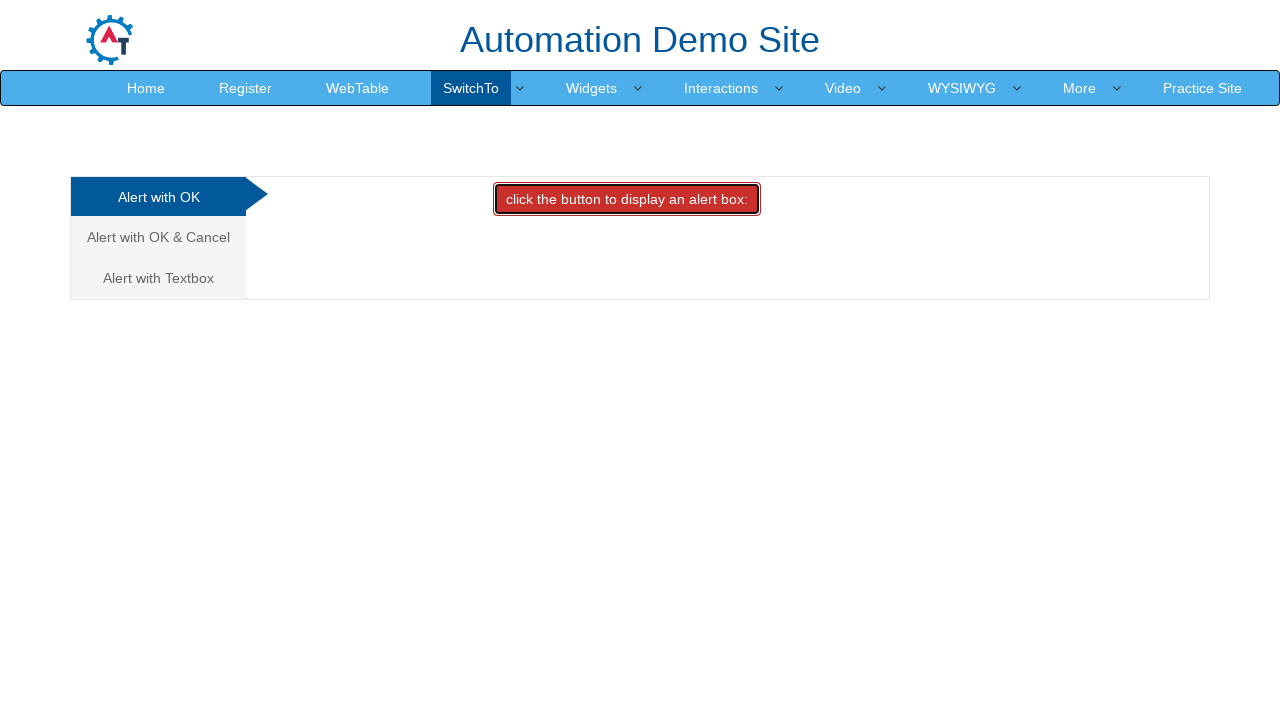